Tests the e-commerce flow of navigating through the shop, adding a book to basket from the arrivals section, and updating the quantity in the cart

Starting URL: http://practice.automationtesting.in/

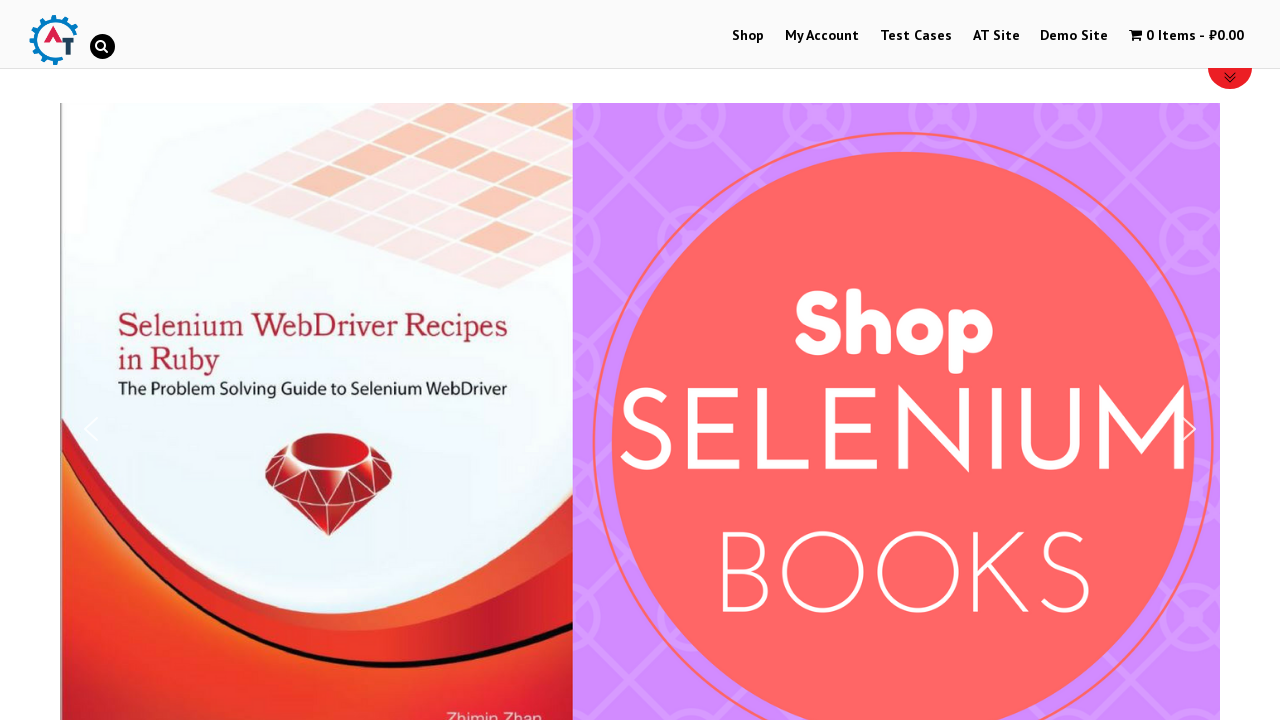

Clicked on Shop menu at (748, 36) on (//a[@href='https://practice.automationtesting.in/shop/'])[1]
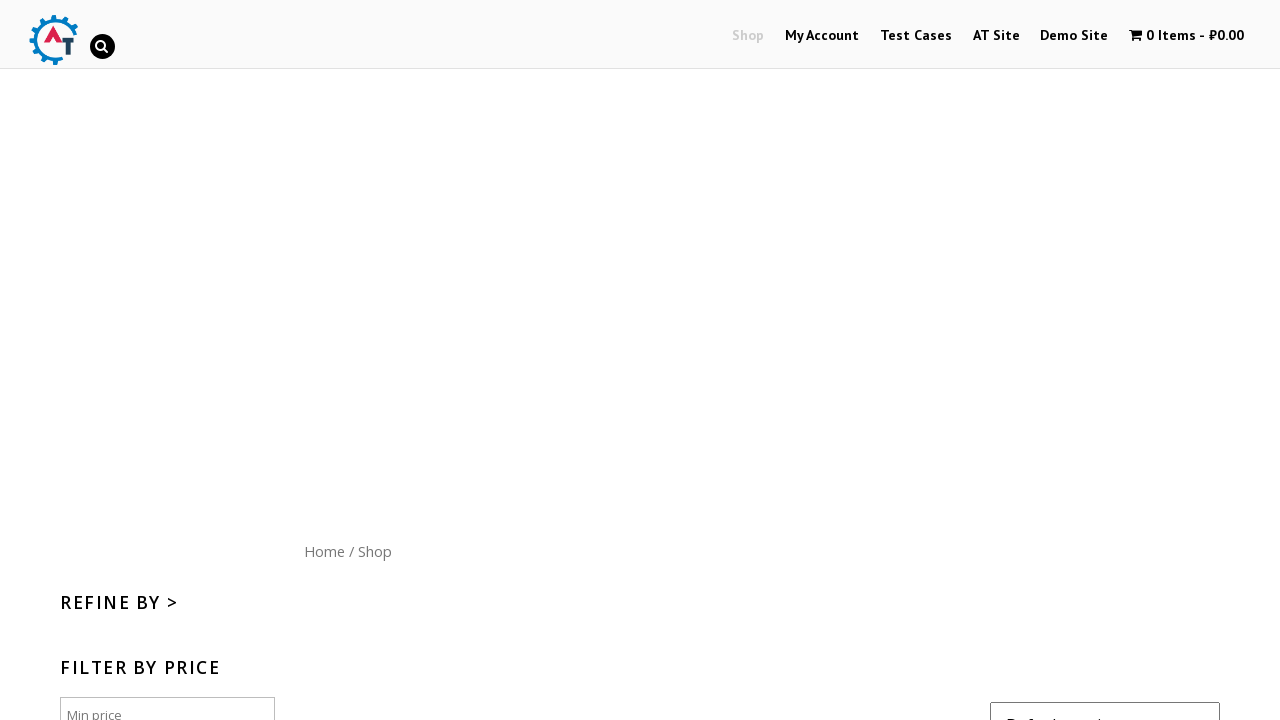

Clicked on Home menu button at (324, 551) on (//a[@href='https://practice.automationtesting.in'])[2]
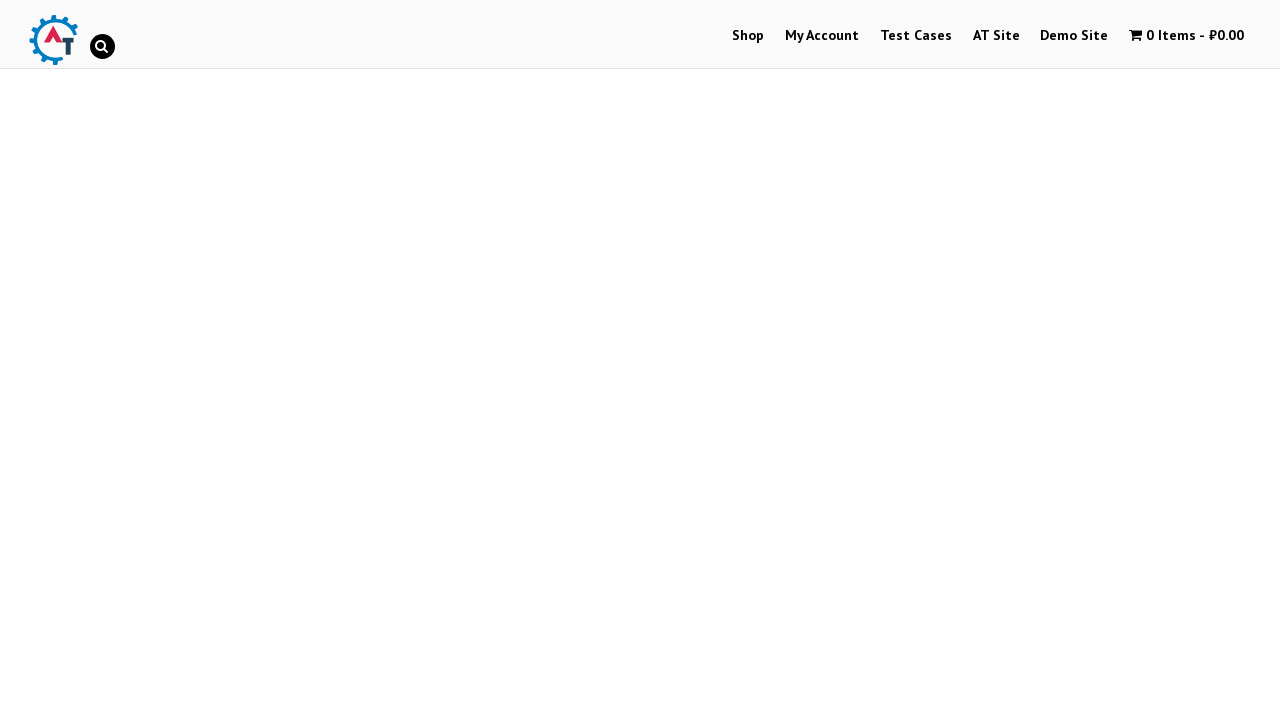

Clicked on the first arrival product at (241, 361) on (//*[@class='products'])[1]
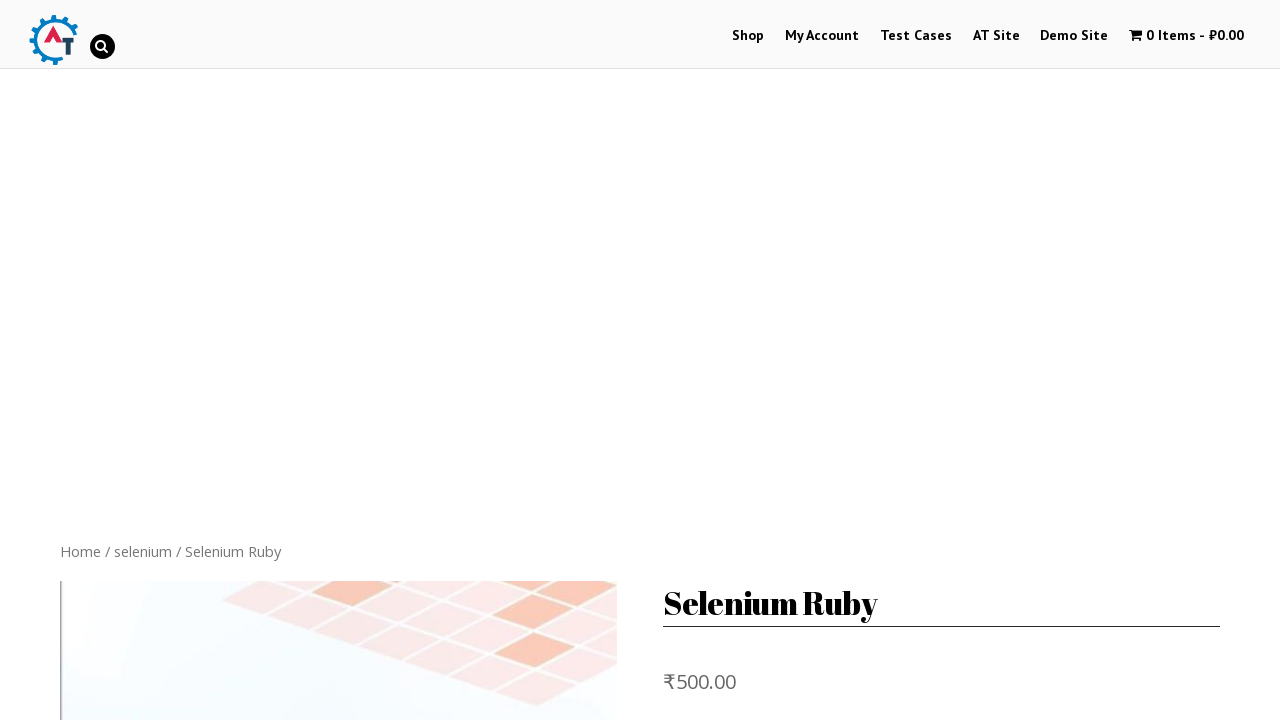

Cleared quantity field on xpath=//*[@type='number']
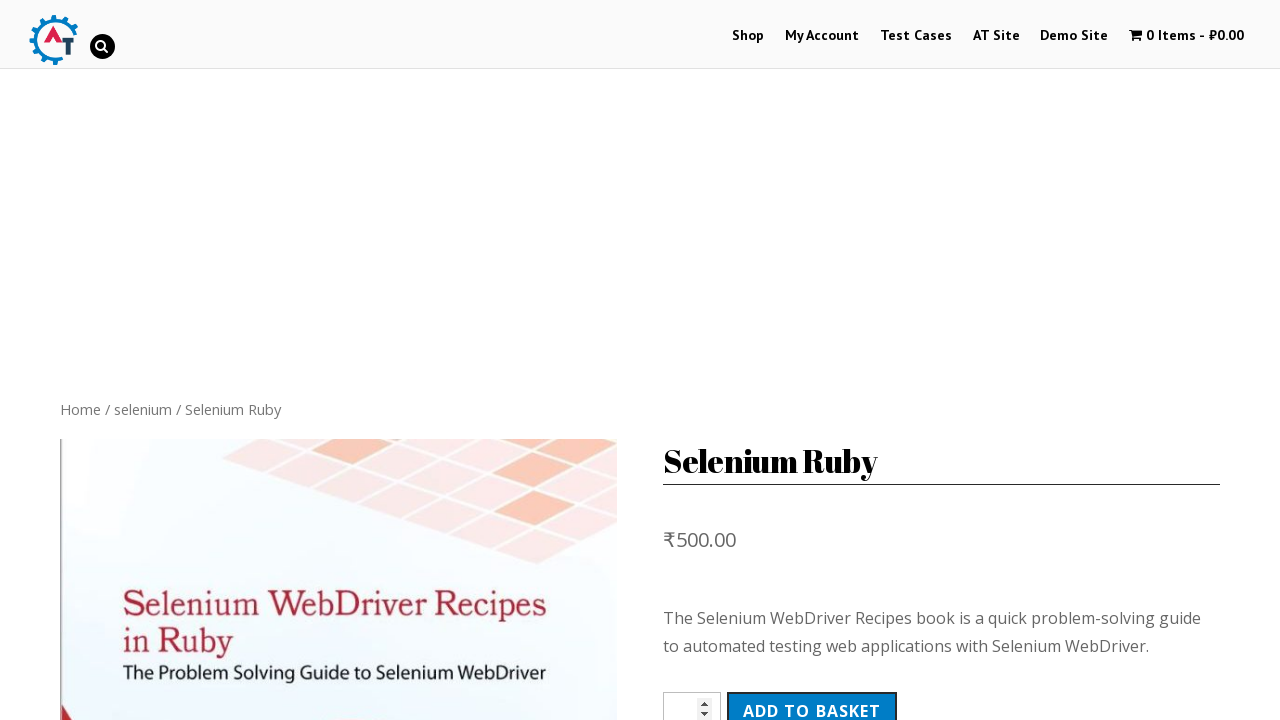

Set quantity to 1 on xpath=//*[@type='number']
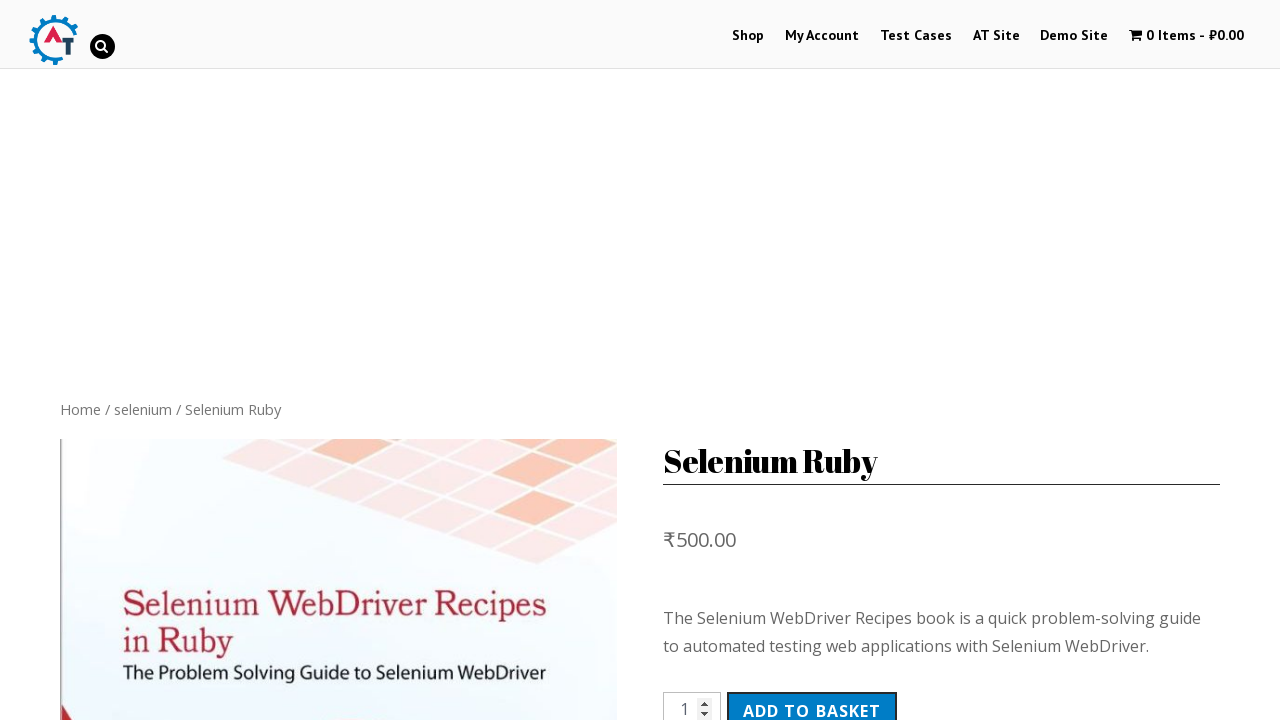

Clicked Add to basket button at (812, 309) on xpath=//*[text()='Add to basket']
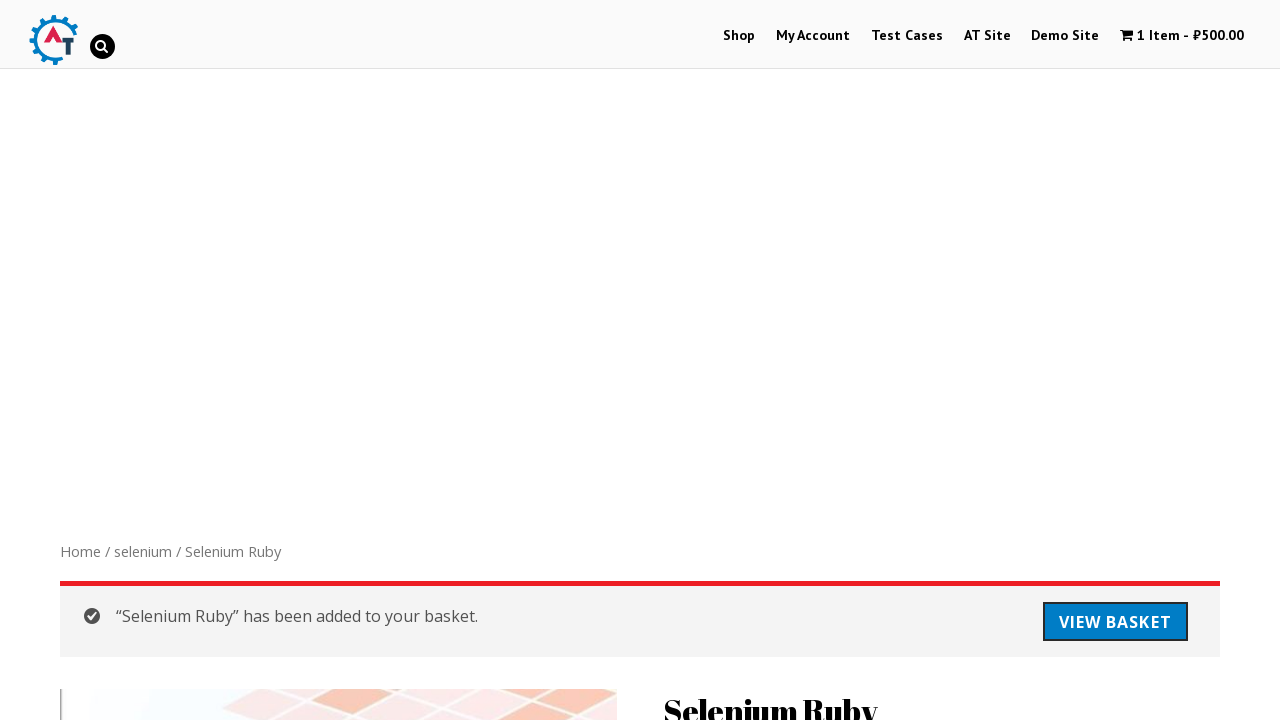

Clicked View Basket button to navigate to cart at (1115, 622) on xpath=//a[@class='button wc-forward']
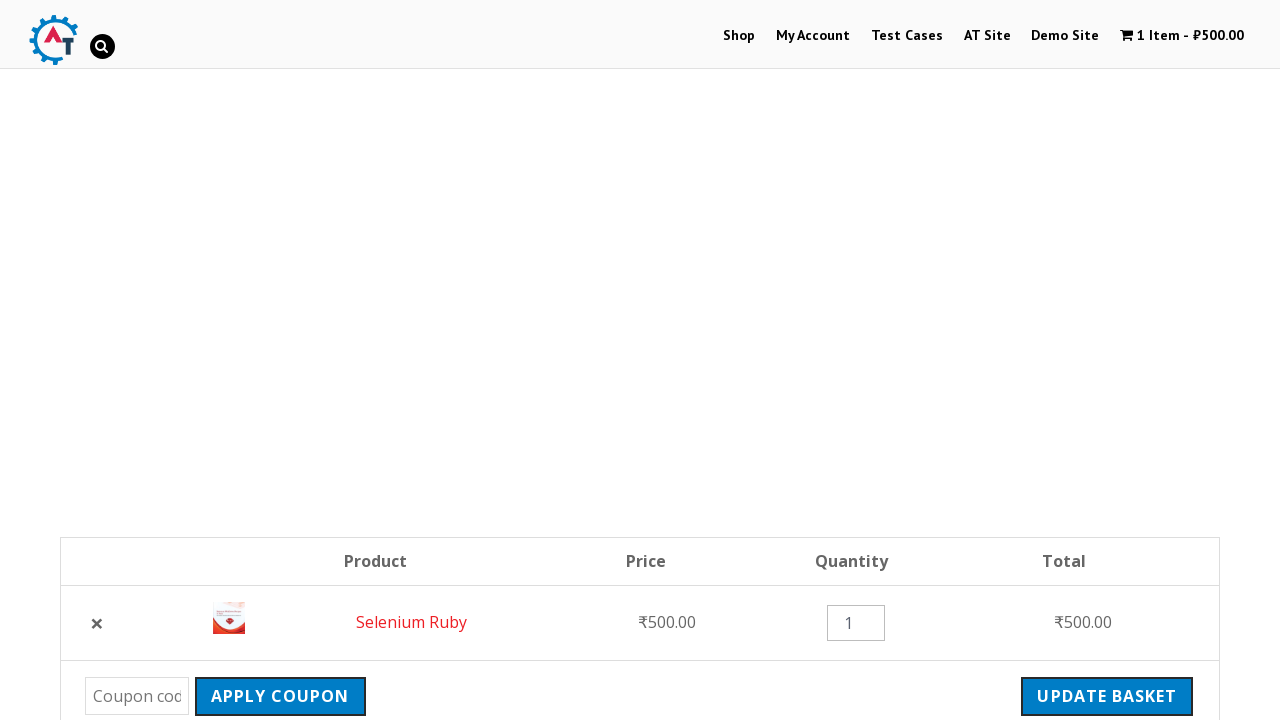

Cleared quantity field in cart on xpath=//input[@type='number']
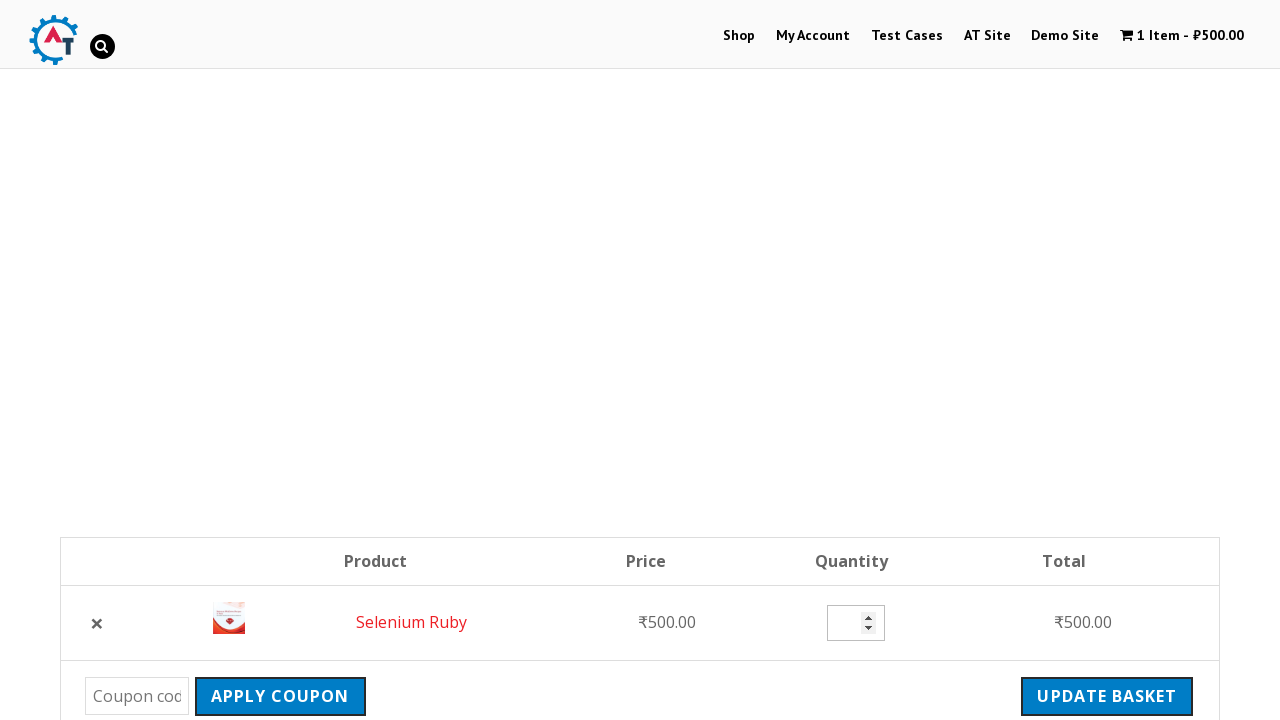

Updated quantity to 4 on //input[@title='Qty']
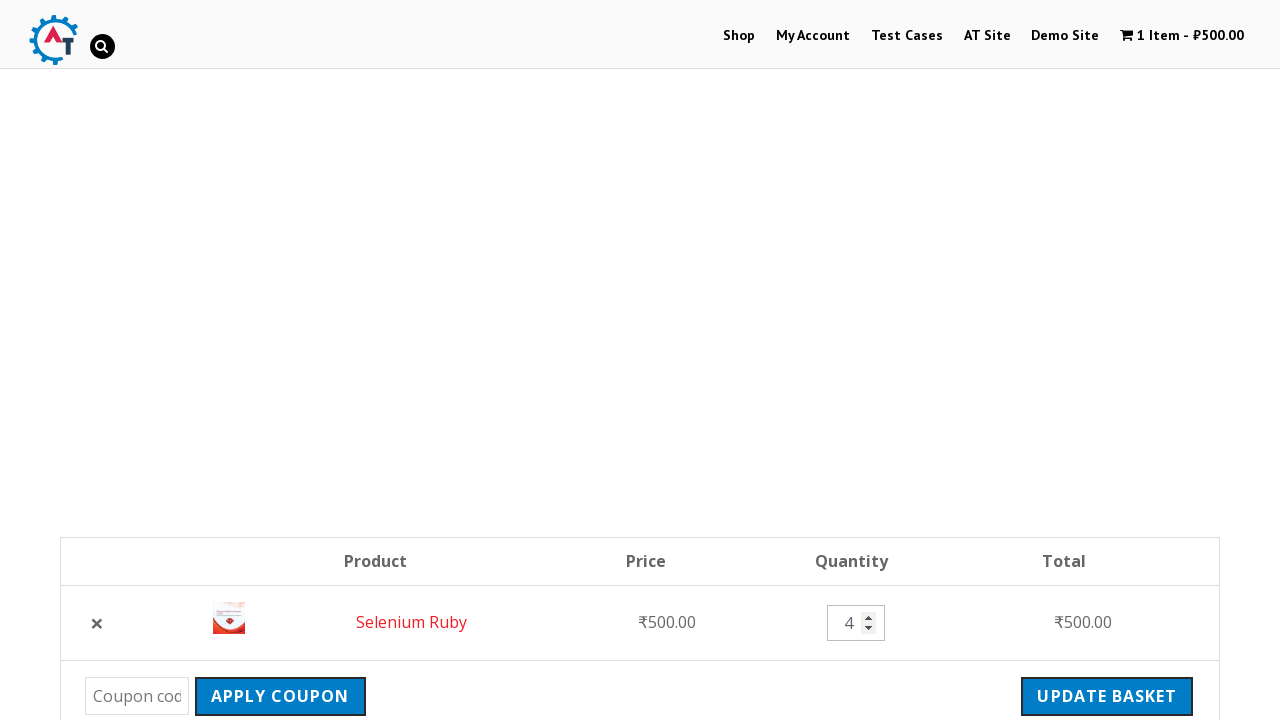

Clicked Update Basket button at (1107, 696) on xpath=//input[@name='update_cart']
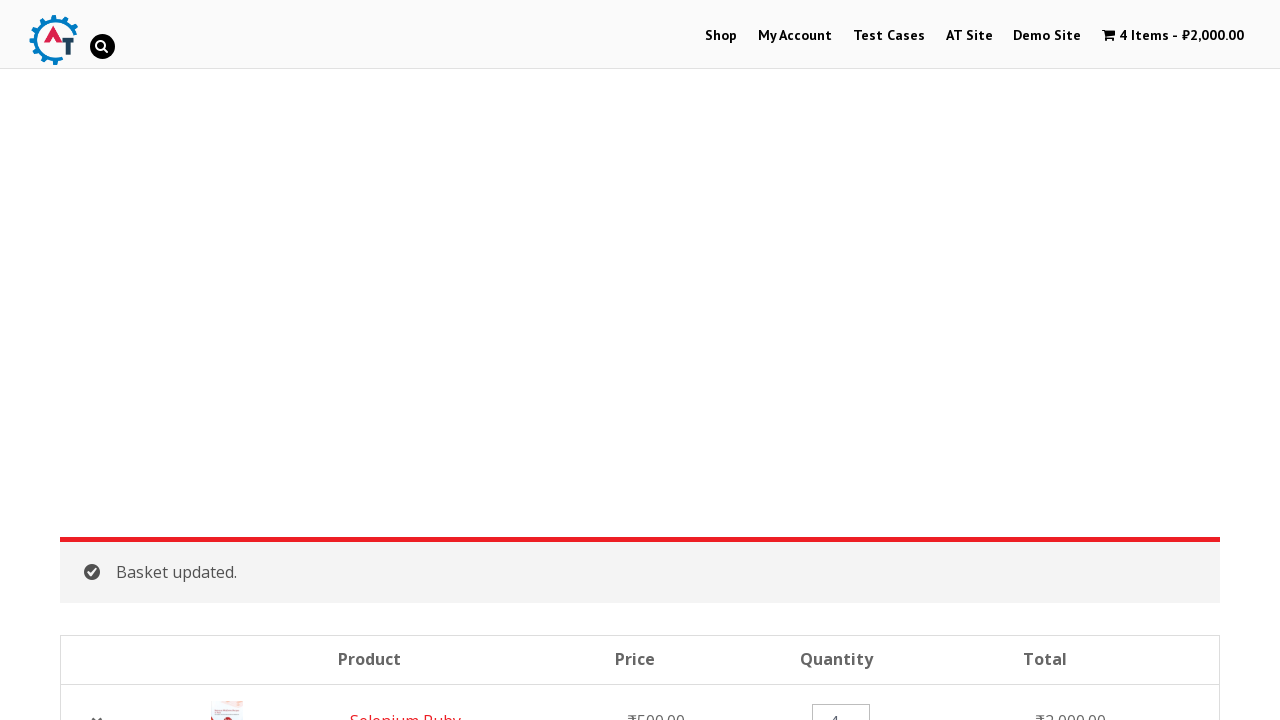

Waited for basket to update and network idle
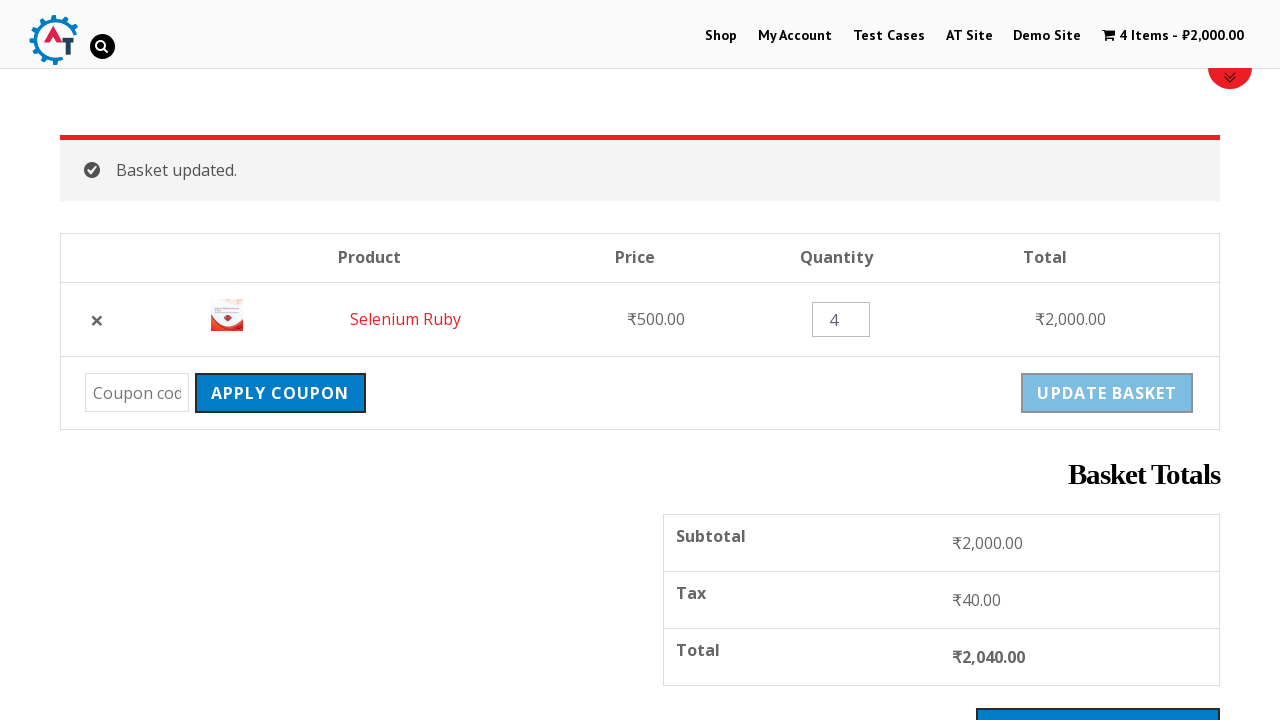

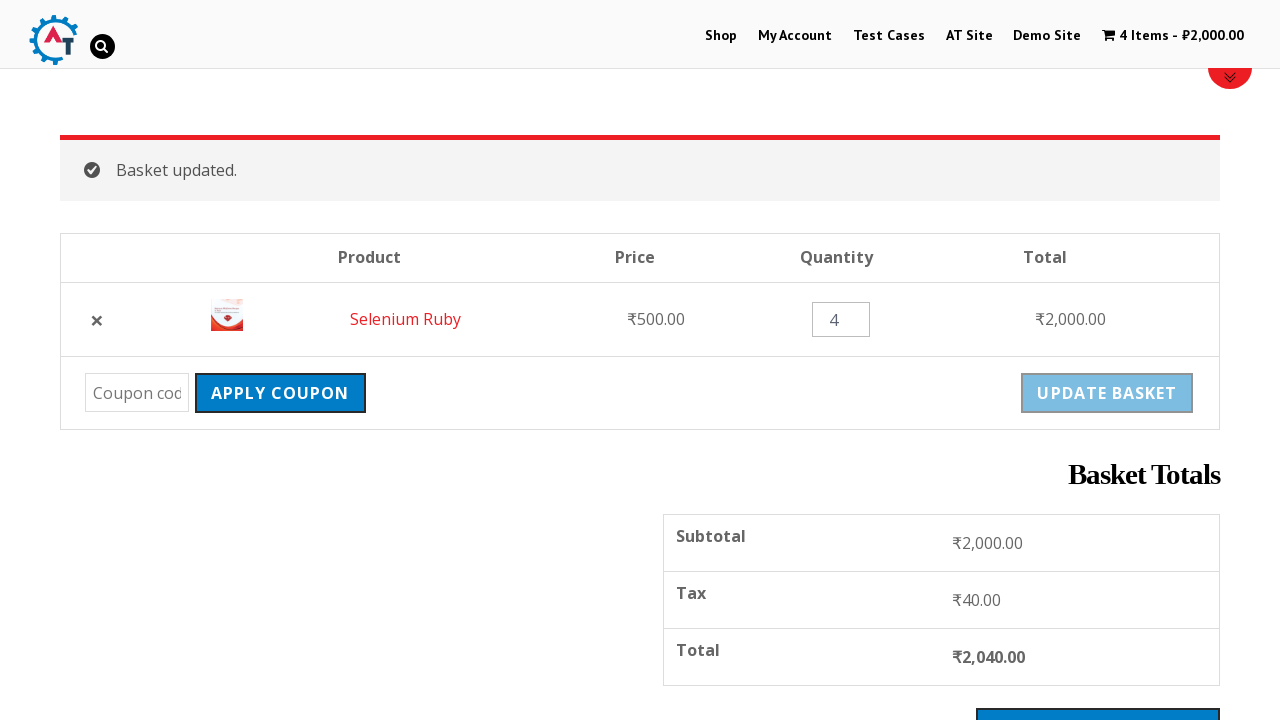